Tests checkbox selection functionality by finding and clicking all checkboxes on the page using two different approaches

Starting URL: https://testautomationpractice.blogspot.com/

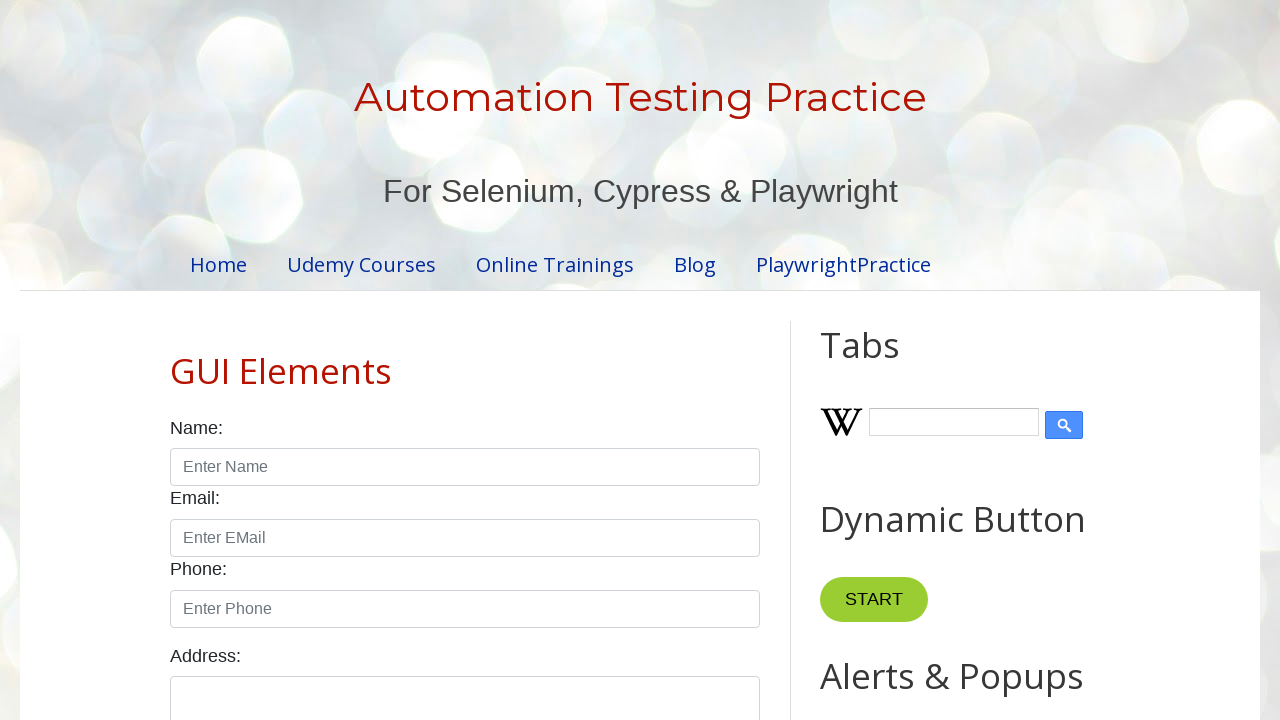

Located all checkboxes with form-check-input class
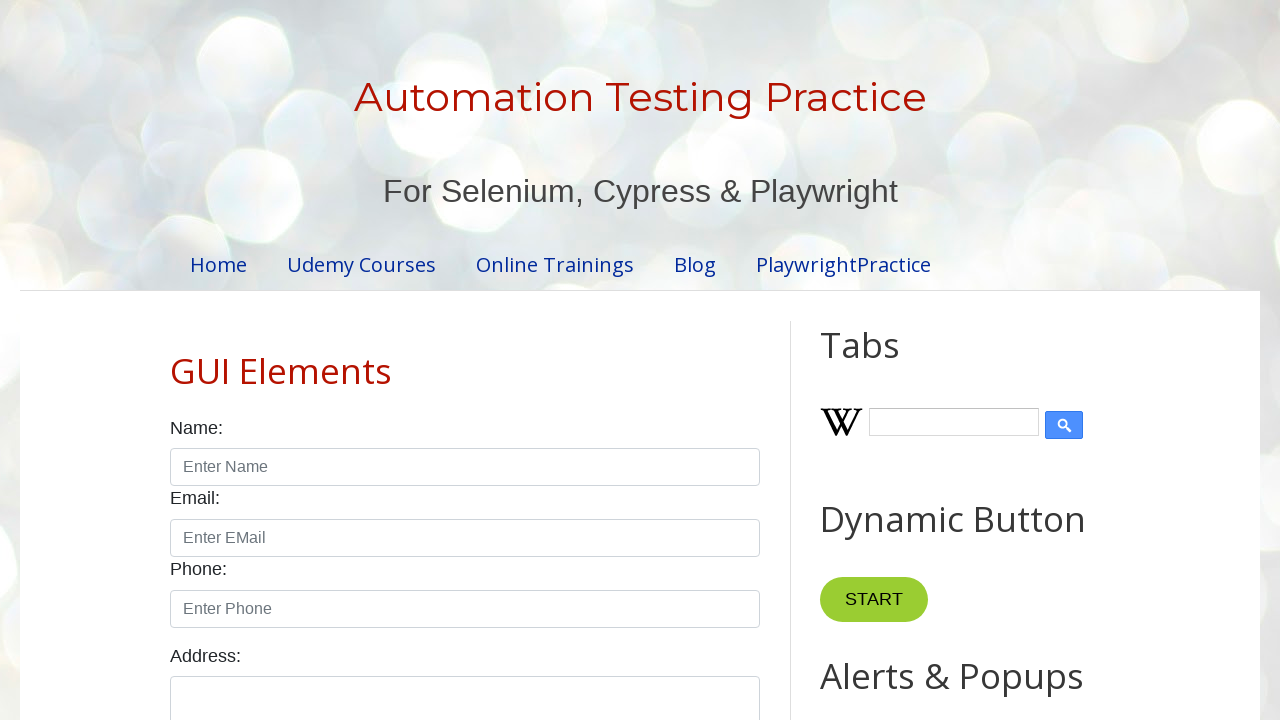

Total number of checkboxes found: 7
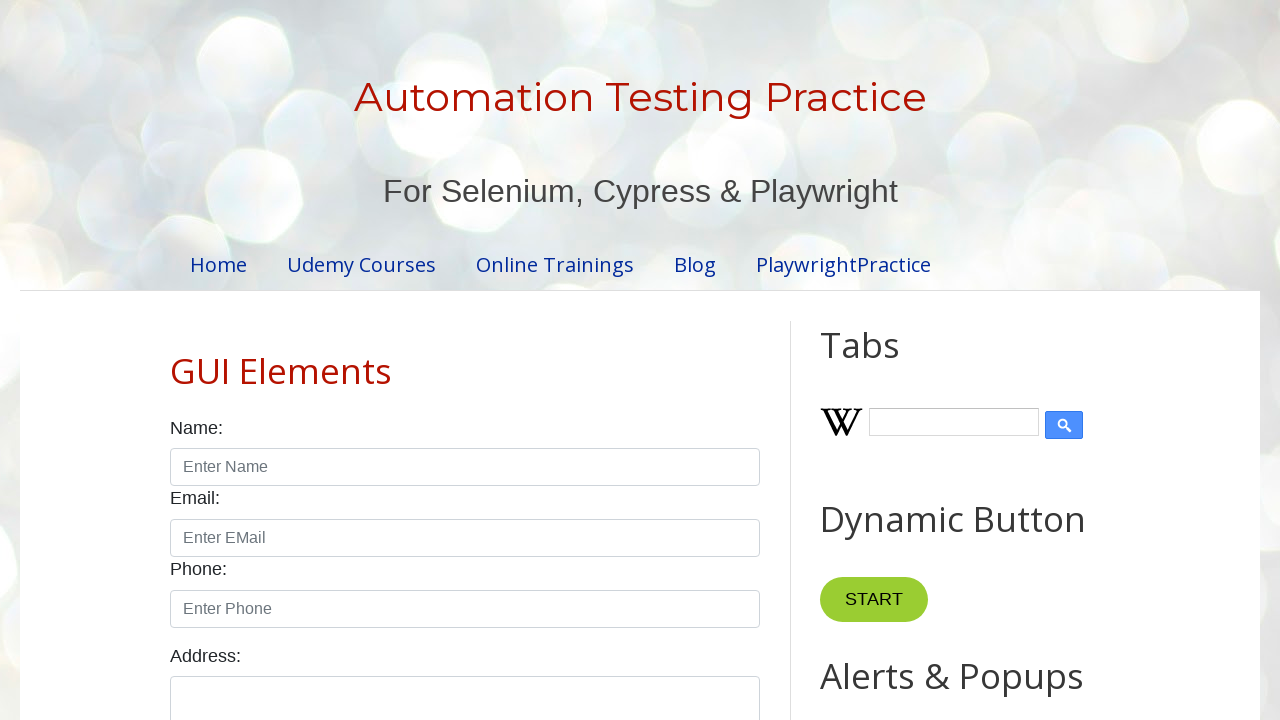

Clicked checkbox 1 using index-based approach at (176, 360) on xpath=//input[@class='form-check-input' and @type='checkbox'] >> nth=0
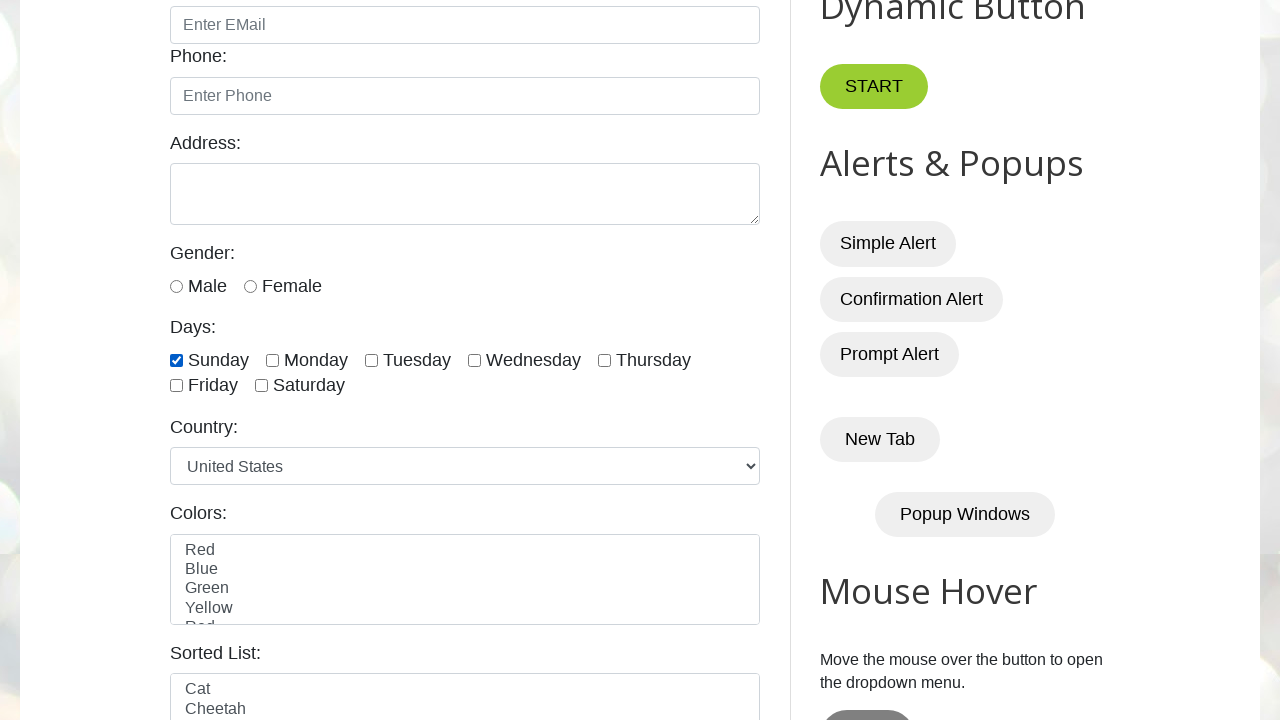

Clicked checkbox 2 using index-based approach at (272, 360) on xpath=//input[@class='form-check-input' and @type='checkbox'] >> nth=1
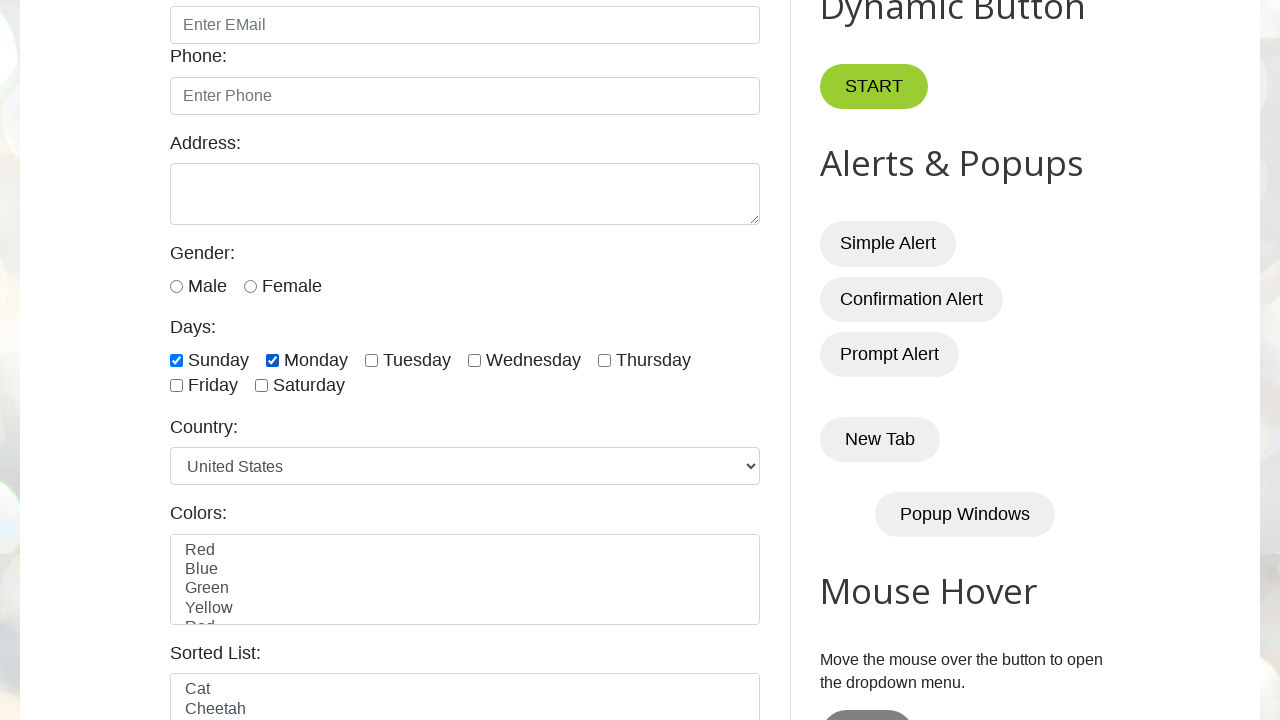

Clicked checkbox 3 using index-based approach at (372, 360) on xpath=//input[@class='form-check-input' and @type='checkbox'] >> nth=2
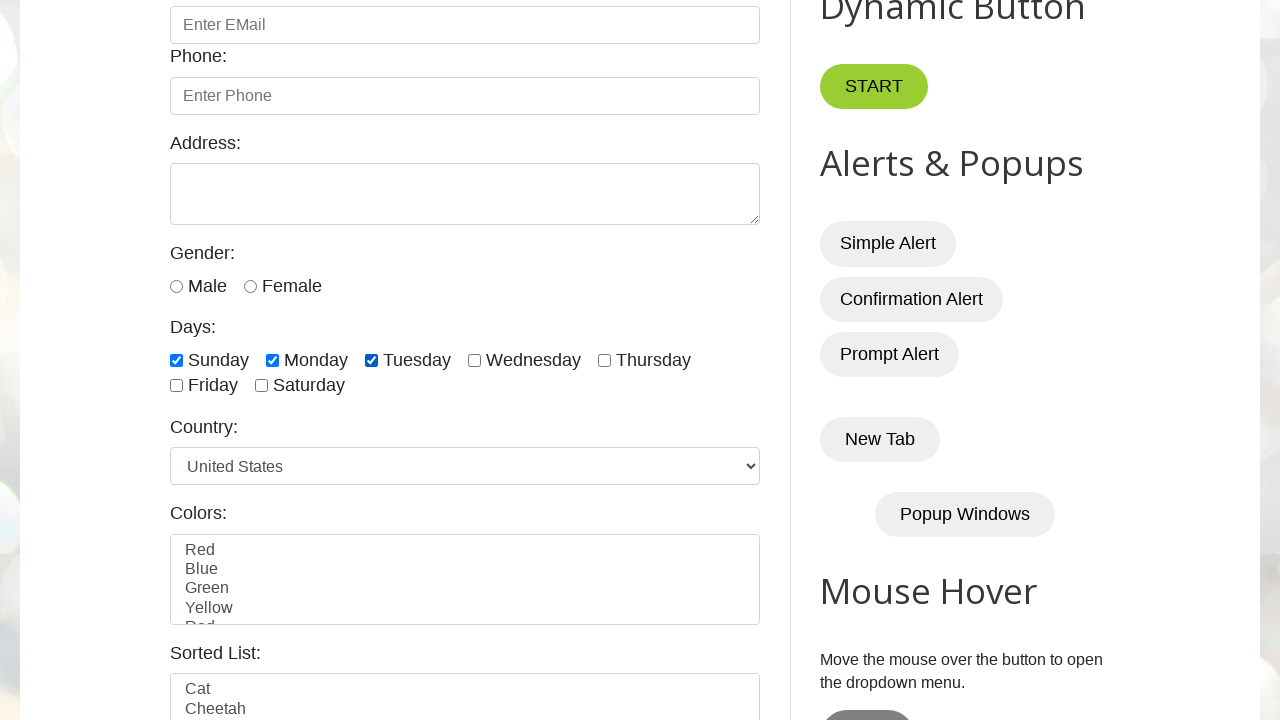

Clicked checkbox 4 using index-based approach at (474, 360) on xpath=//input[@class='form-check-input' and @type='checkbox'] >> nth=3
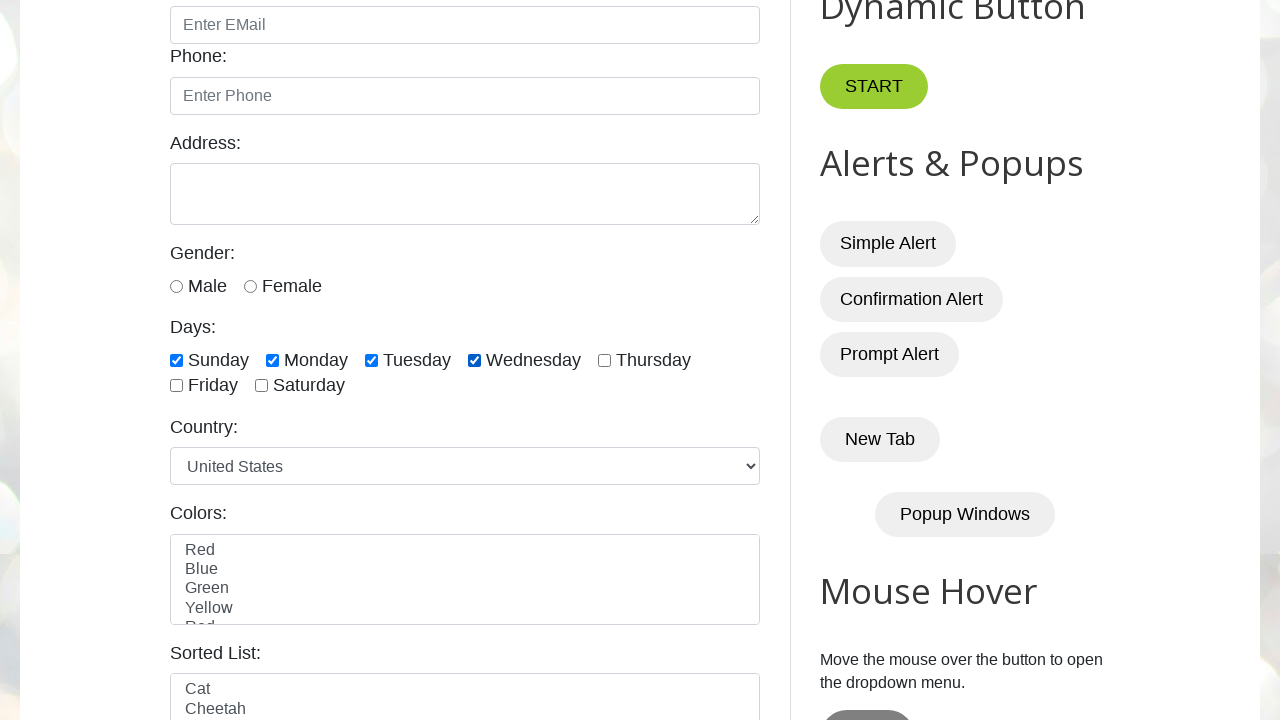

Clicked checkbox 5 using index-based approach at (604, 360) on xpath=//input[@class='form-check-input' and @type='checkbox'] >> nth=4
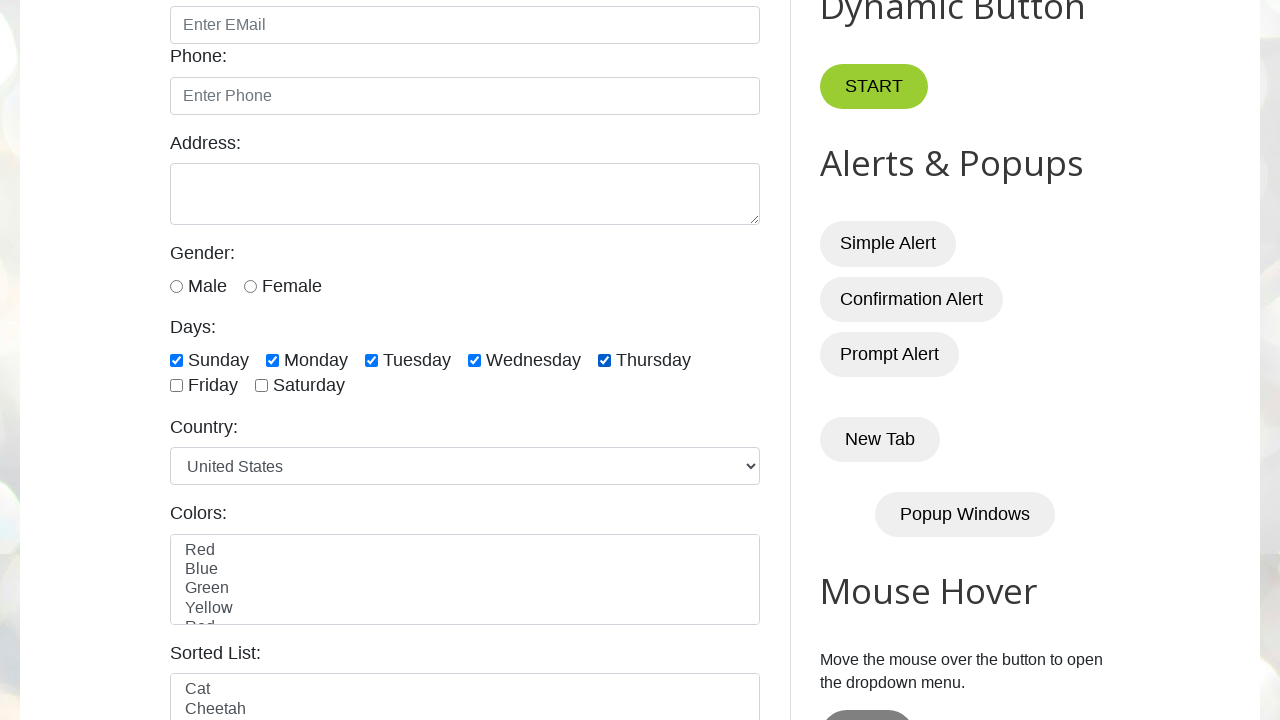

Clicked checkbox 6 using index-based approach at (176, 386) on xpath=//input[@class='form-check-input' and @type='checkbox'] >> nth=5
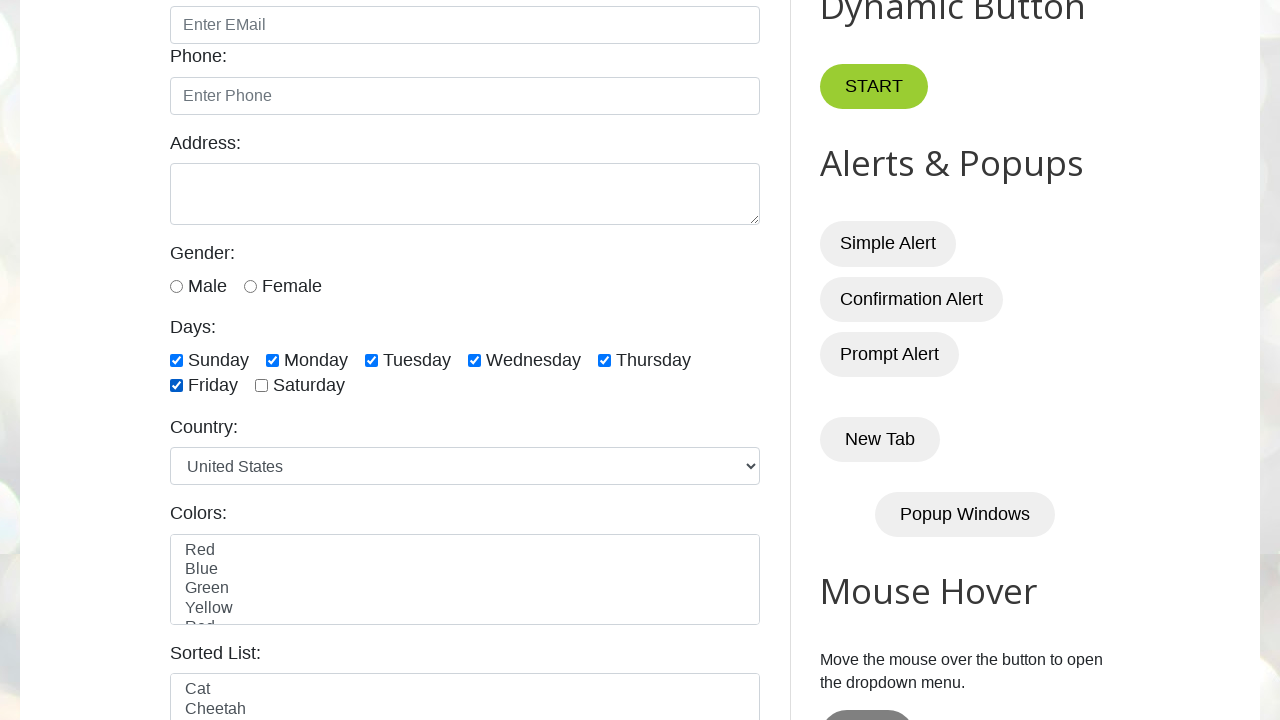

Clicked checkbox 7 using index-based approach at (262, 386) on xpath=//input[@class='form-check-input' and @type='checkbox'] >> nth=6
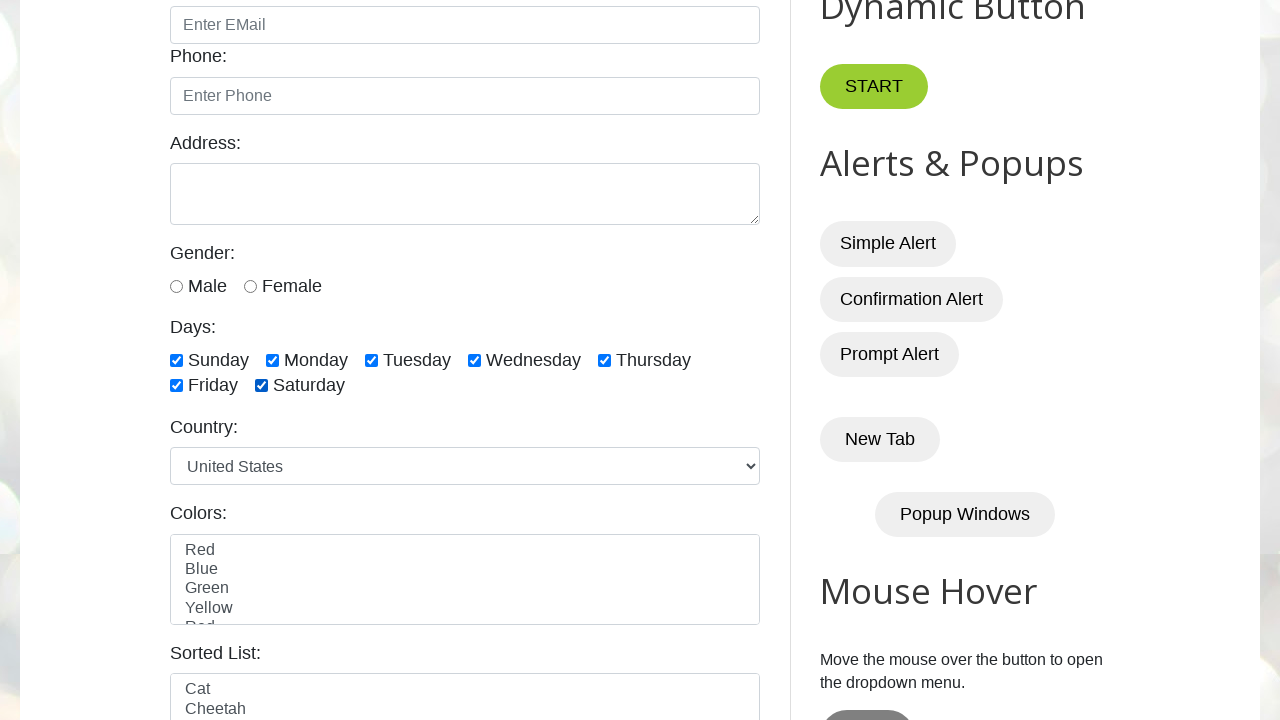

Clicked checkbox 1 in scenario 2 at (176, 360) on xpath=//input[@class='form-check-input' and @type='checkbox'] >> nth=0
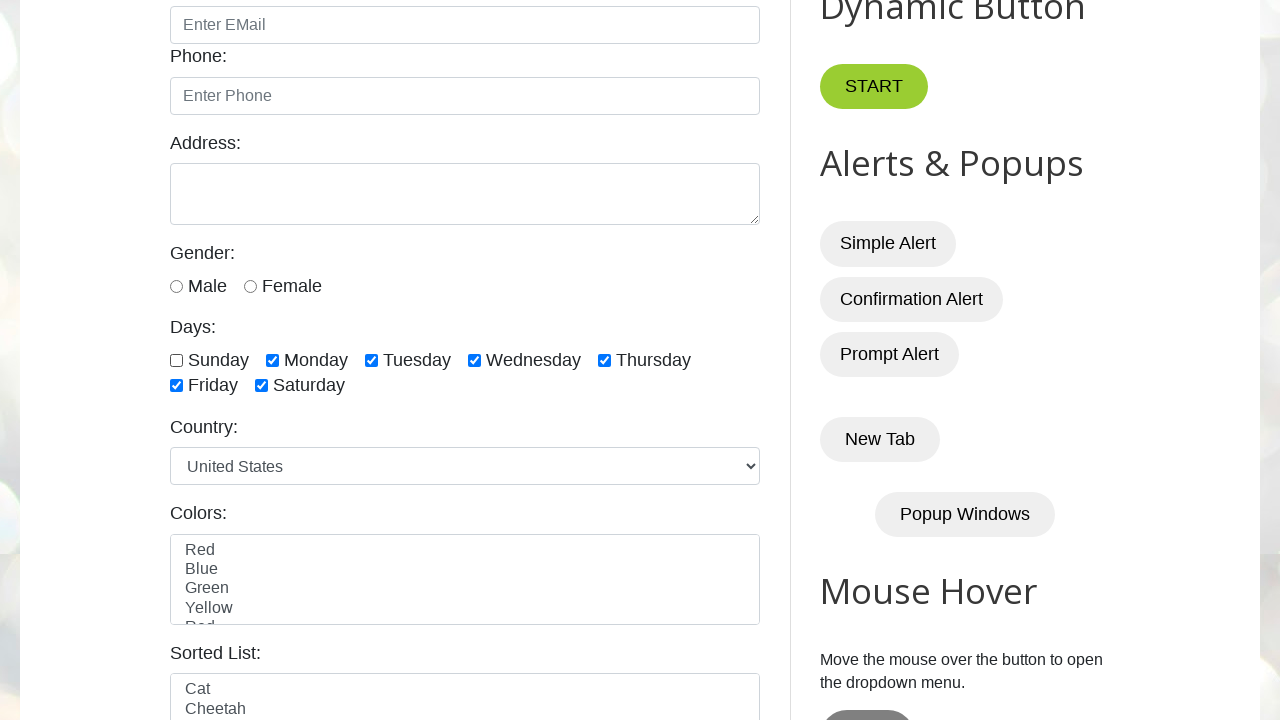

Retrieved checkbox ID: sunday
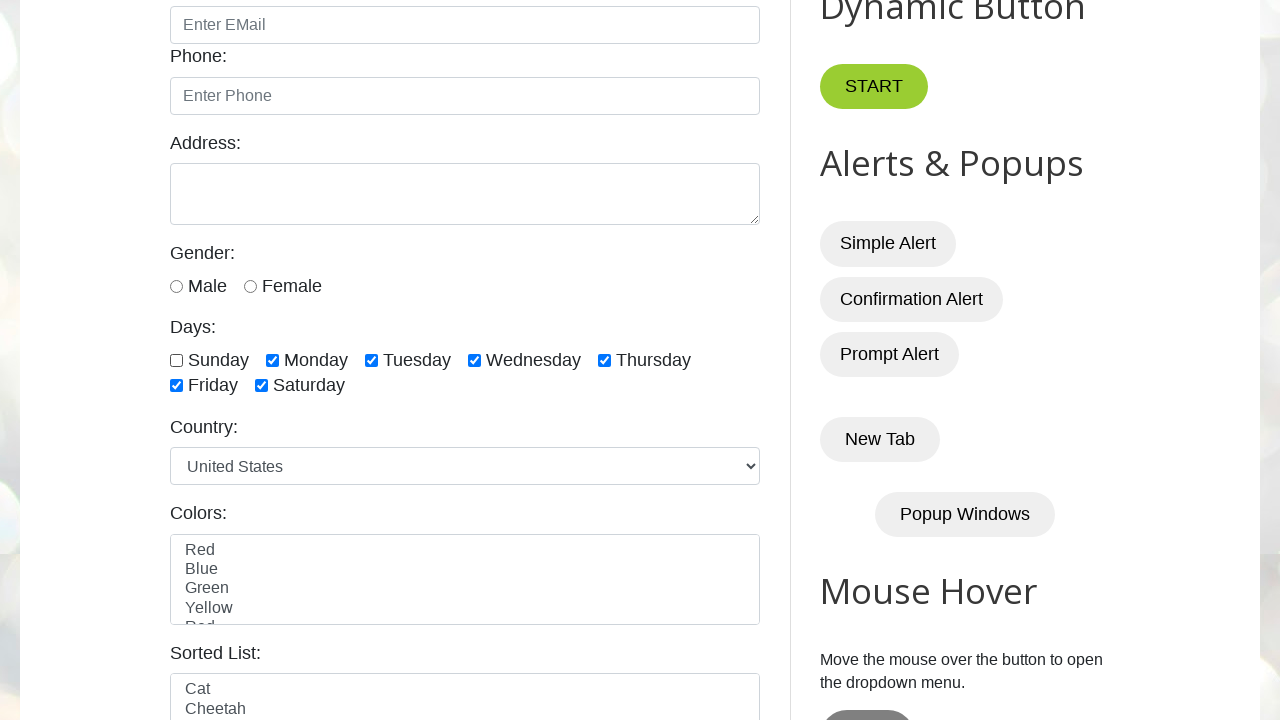

Checkbox ID: sunday | Visible: True
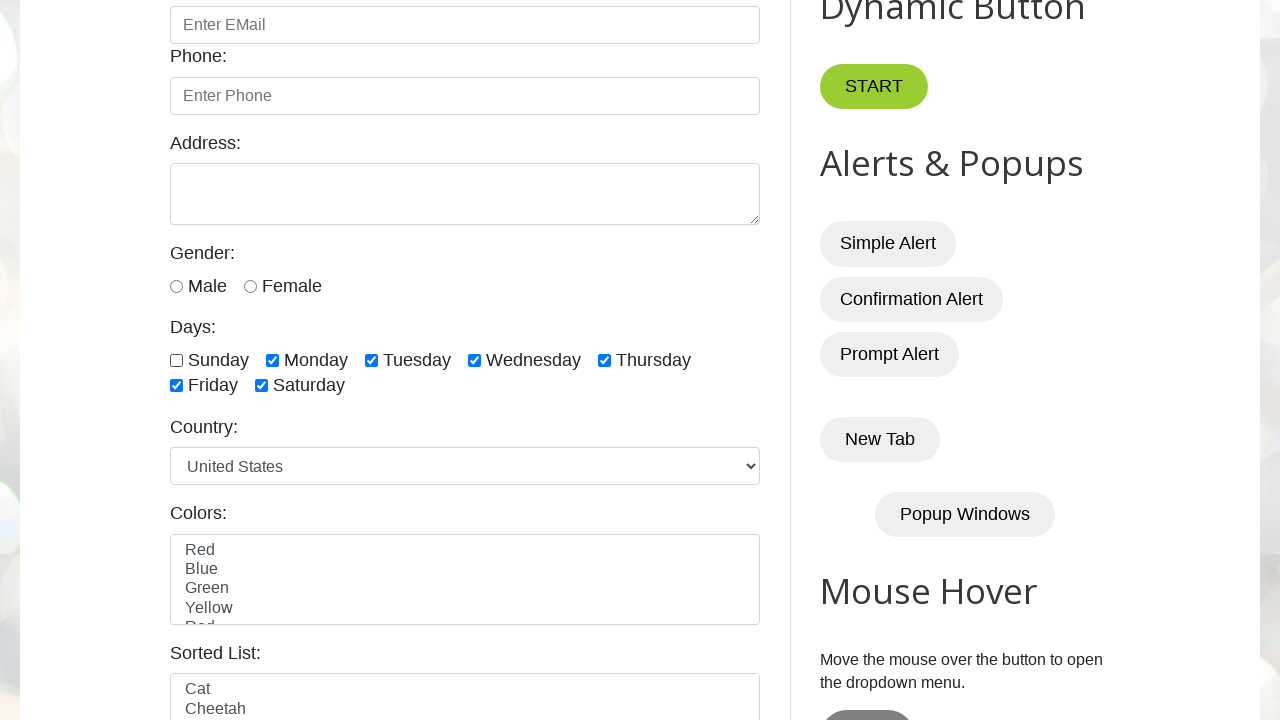

Clicked checkbox 2 in scenario 2 at (272, 360) on xpath=//input[@class='form-check-input' and @type='checkbox'] >> nth=1
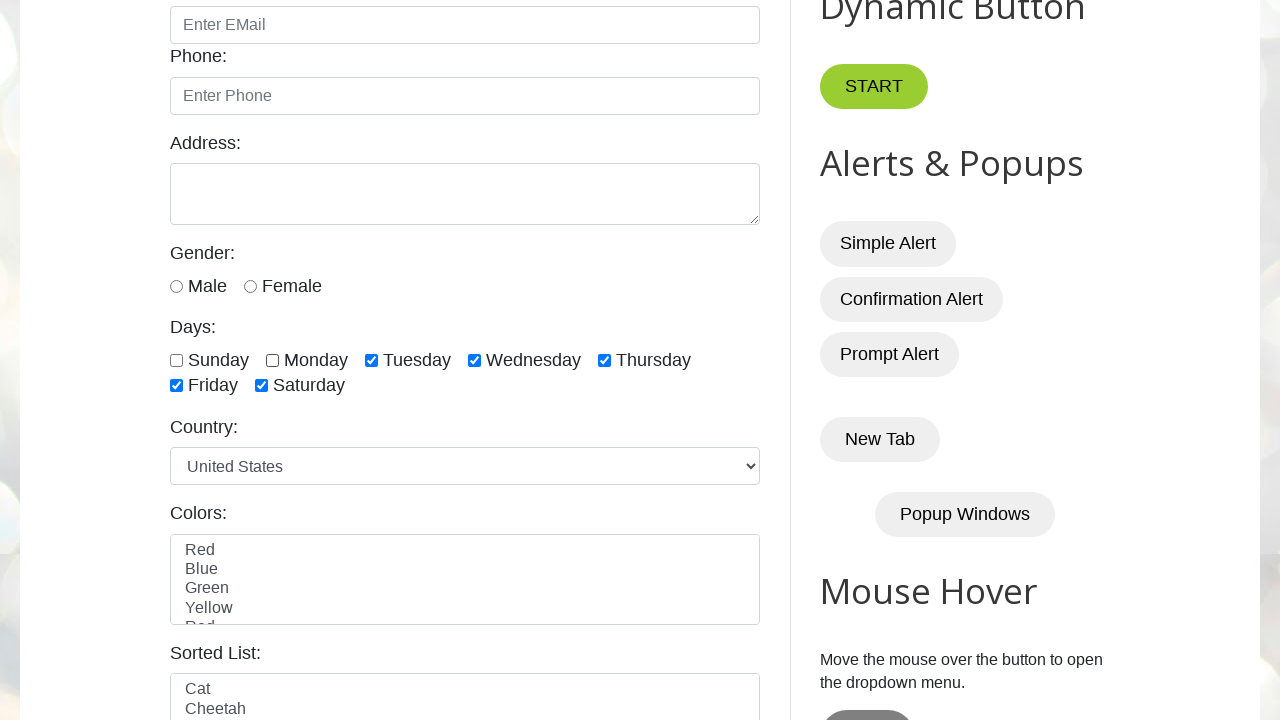

Retrieved checkbox ID: monday
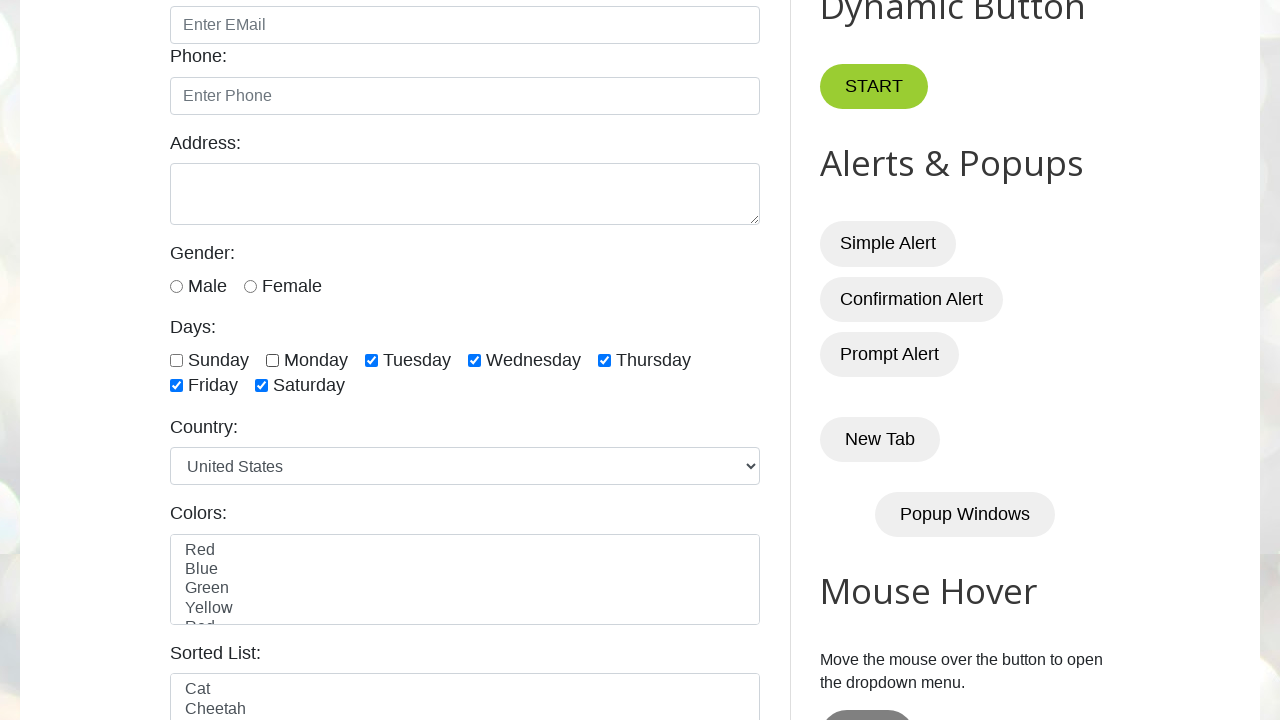

Checkbox ID: monday | Visible: True
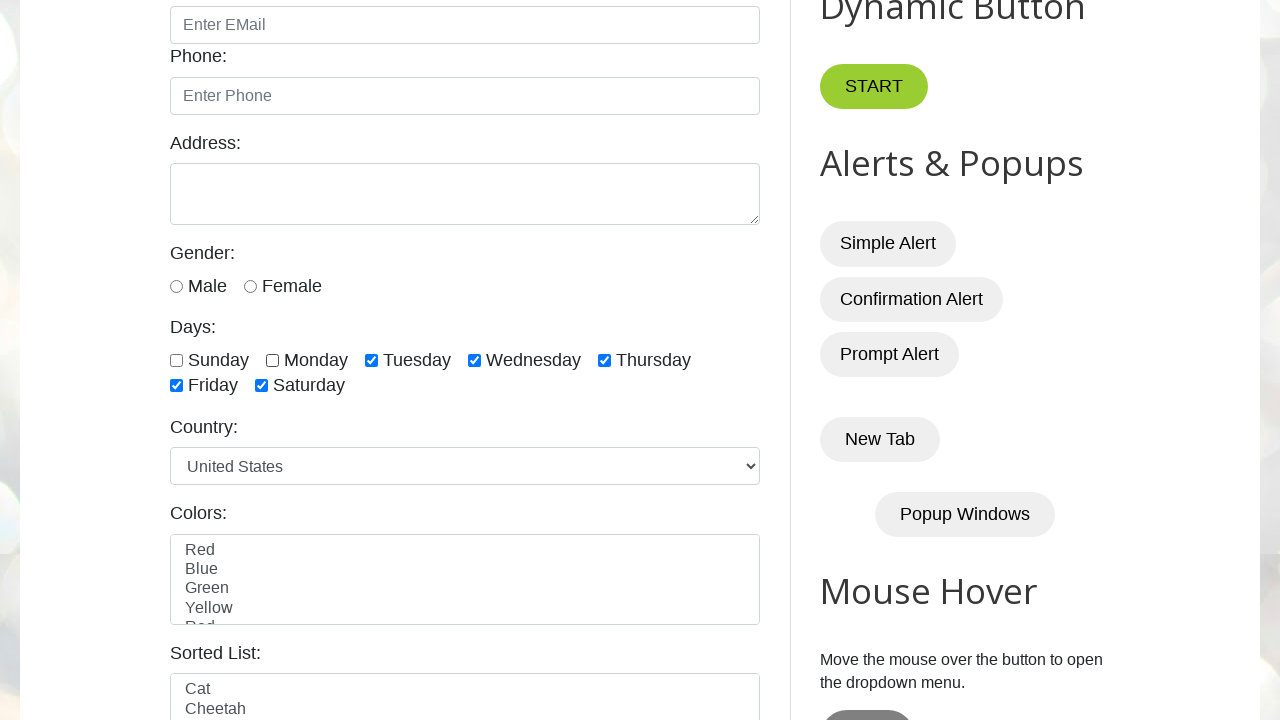

Clicked checkbox 3 in scenario 2 at (372, 360) on xpath=//input[@class='form-check-input' and @type='checkbox'] >> nth=2
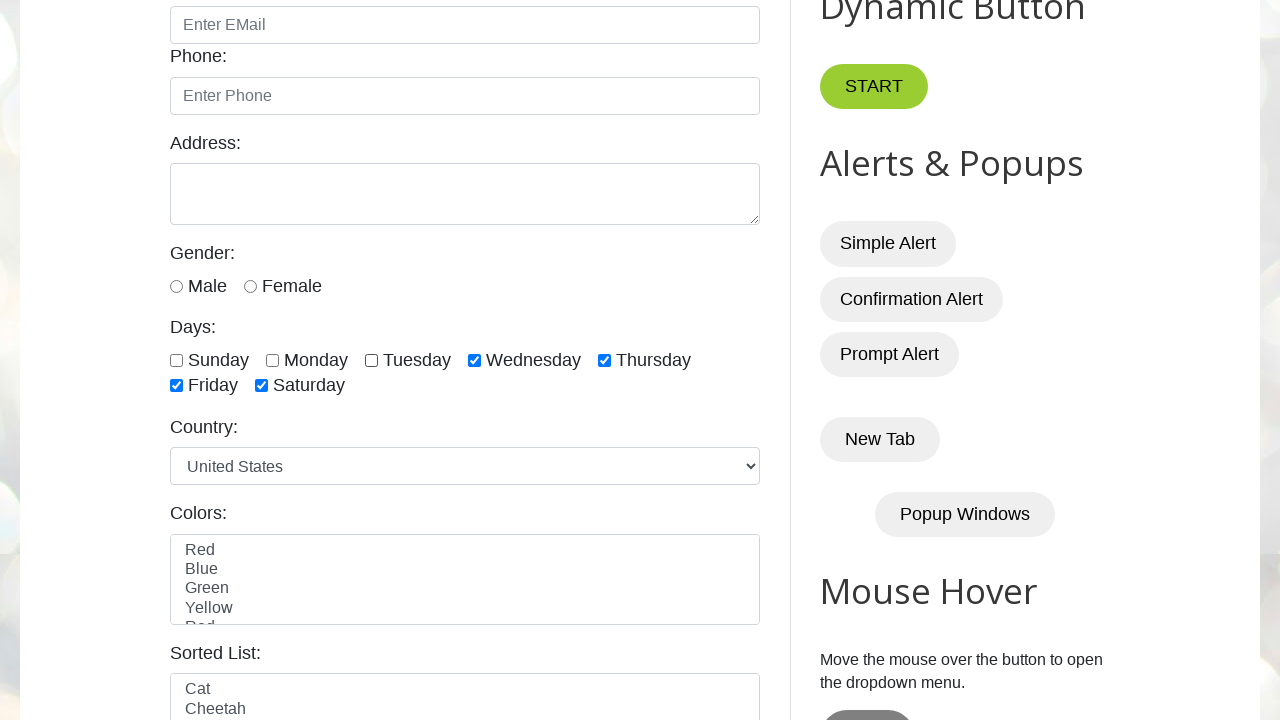

Retrieved checkbox ID: tuesday
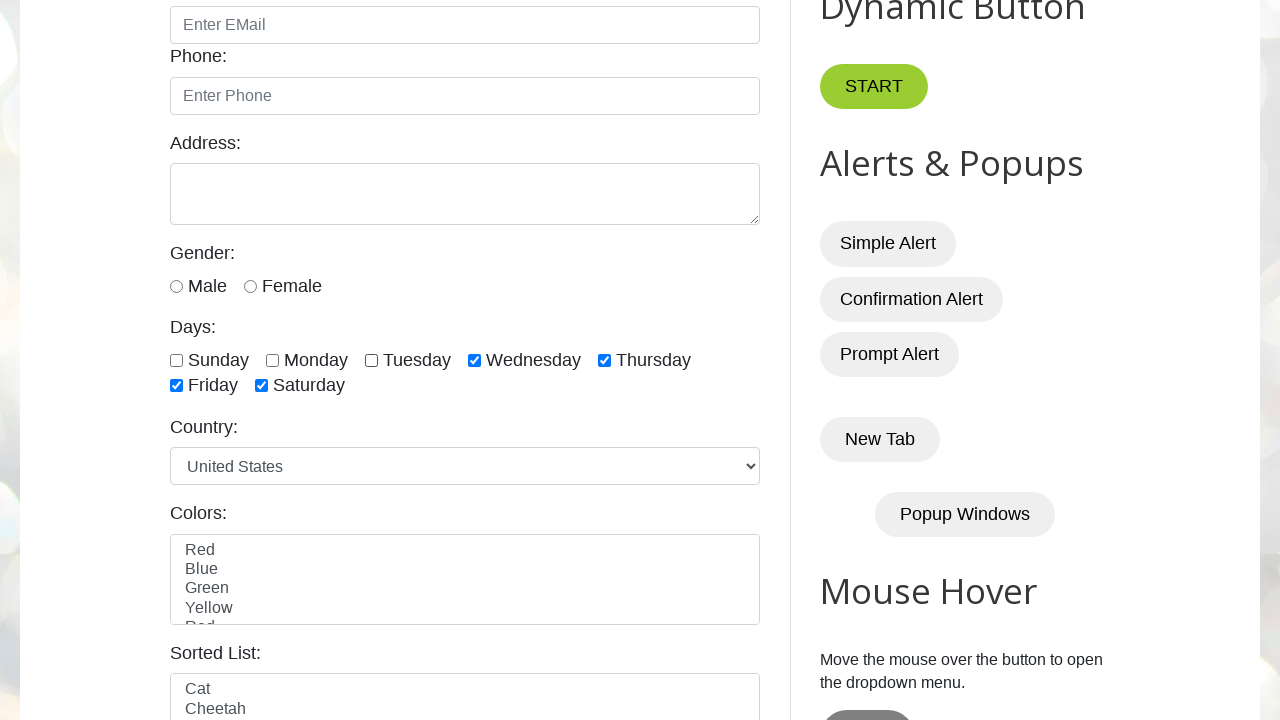

Checkbox ID: tuesday | Visible: True
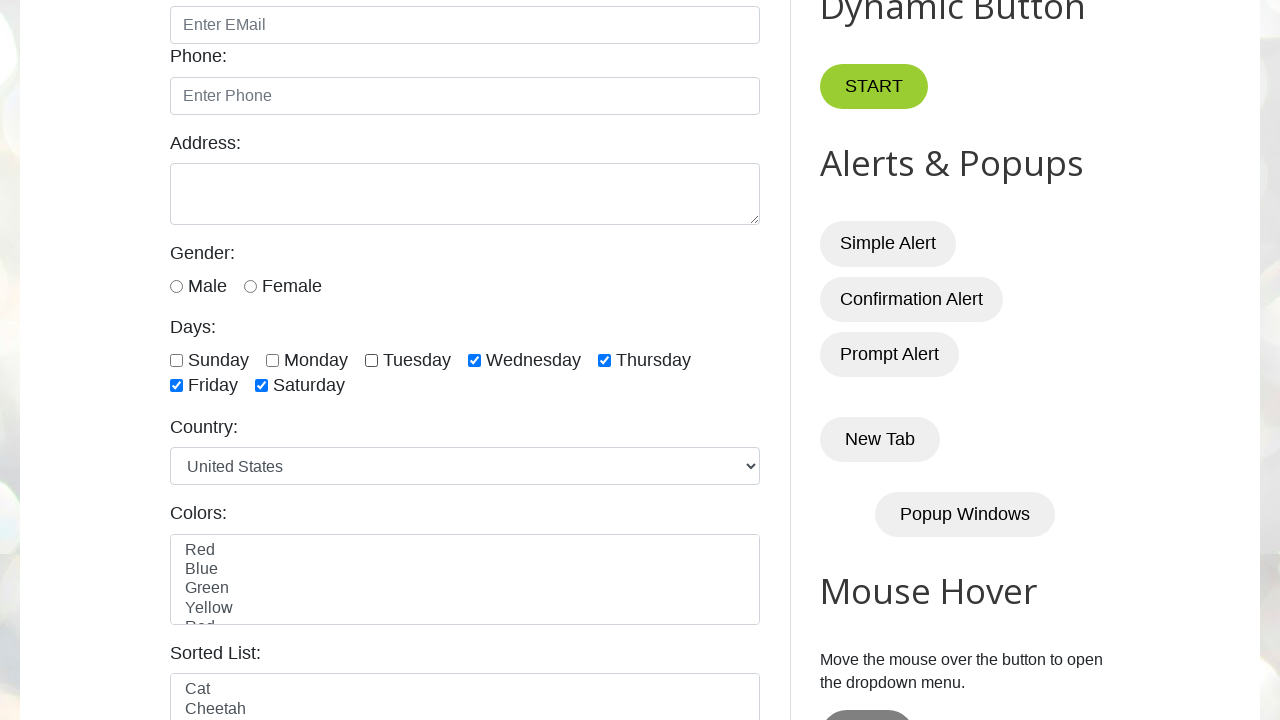

Clicked checkbox 4 in scenario 2 at (474, 360) on xpath=//input[@class='form-check-input' and @type='checkbox'] >> nth=3
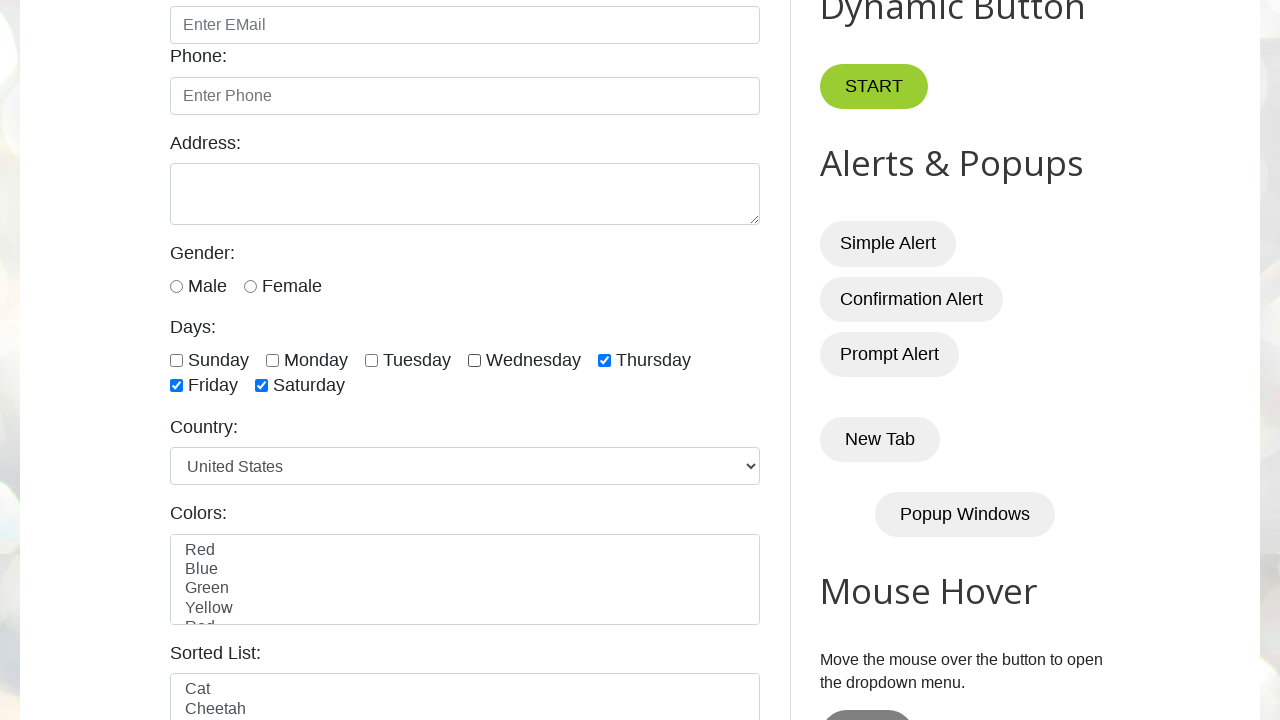

Retrieved checkbox ID: wednesday
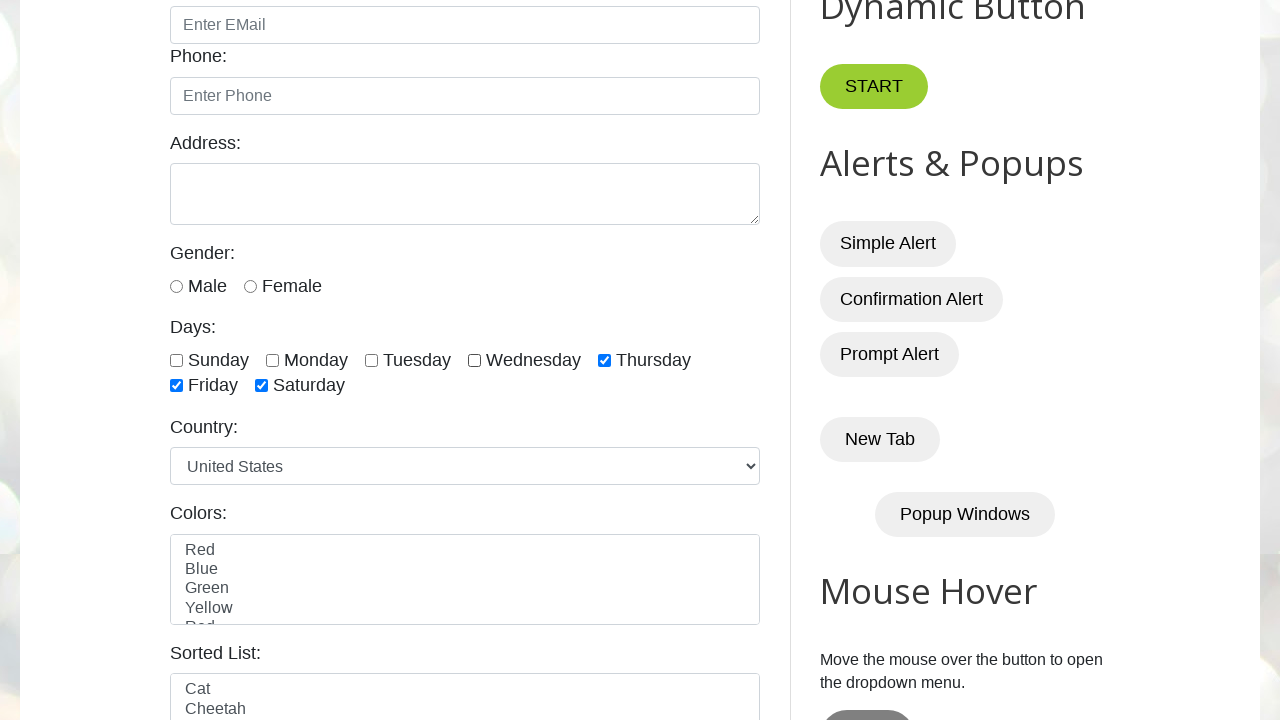

Checkbox ID: wednesday | Visible: True
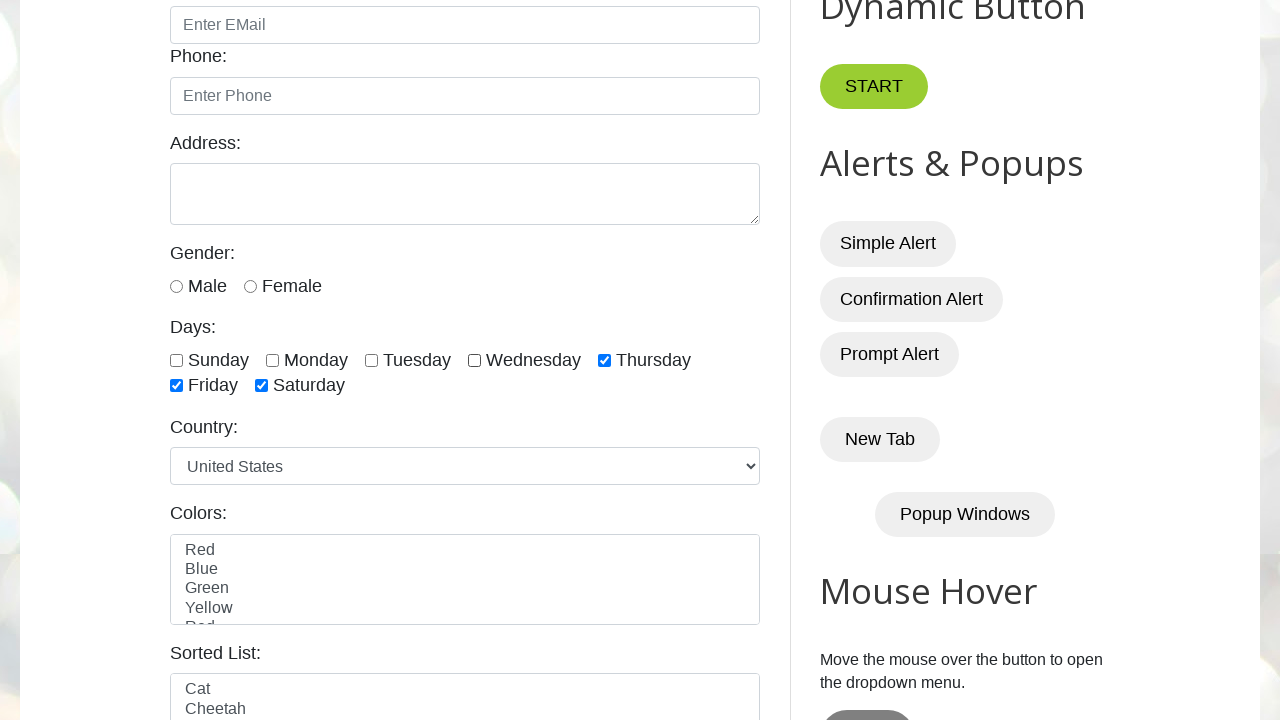

Clicked checkbox 5 in scenario 2 at (604, 360) on xpath=//input[@class='form-check-input' and @type='checkbox'] >> nth=4
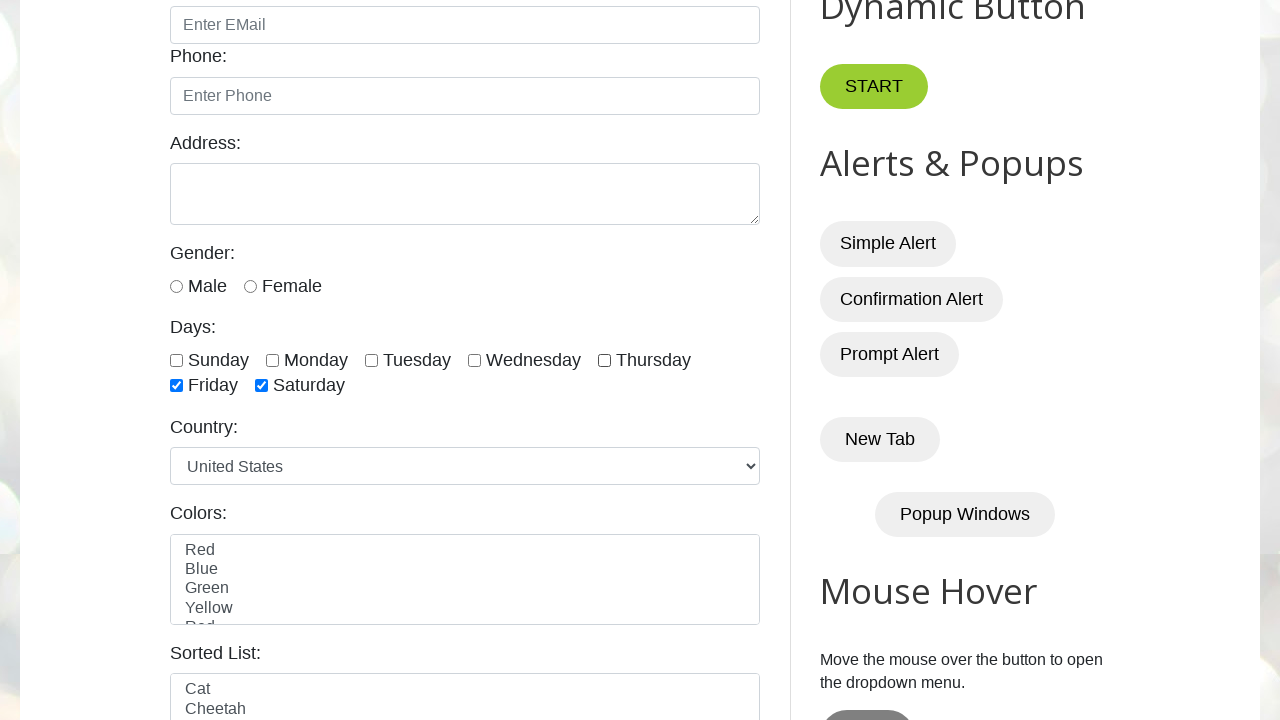

Retrieved checkbox ID: thursday
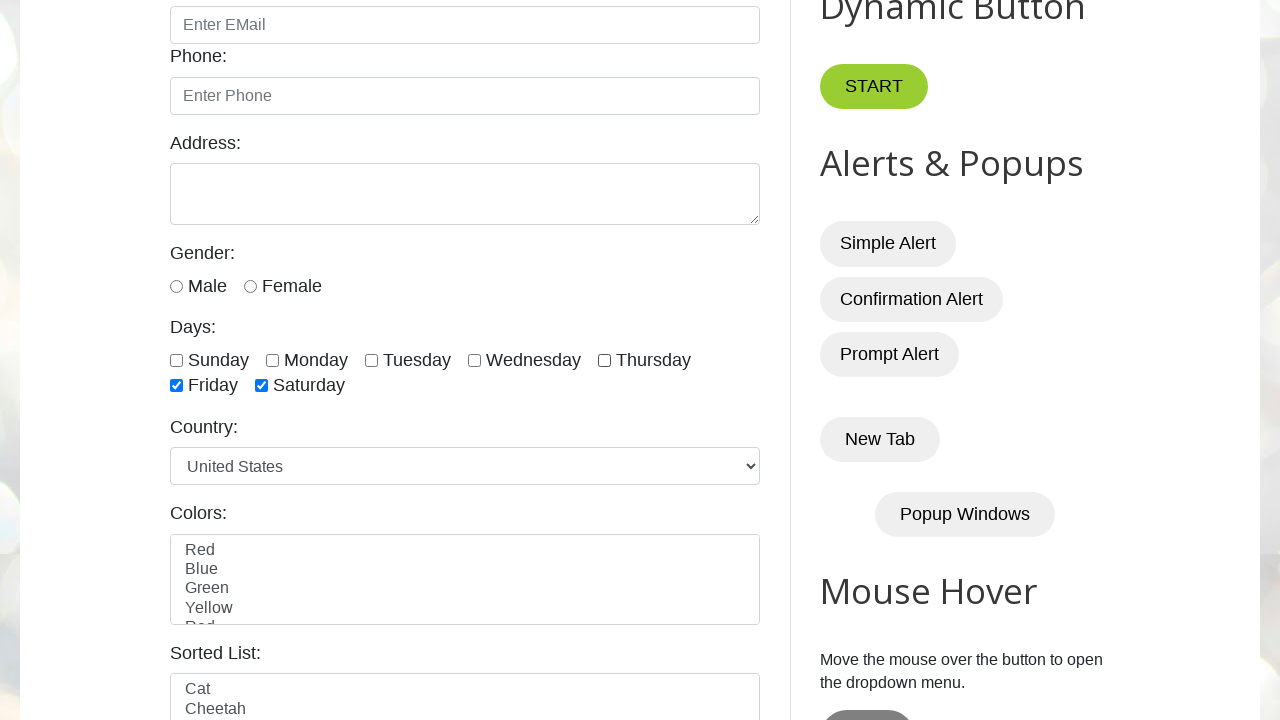

Checkbox ID: thursday | Visible: True
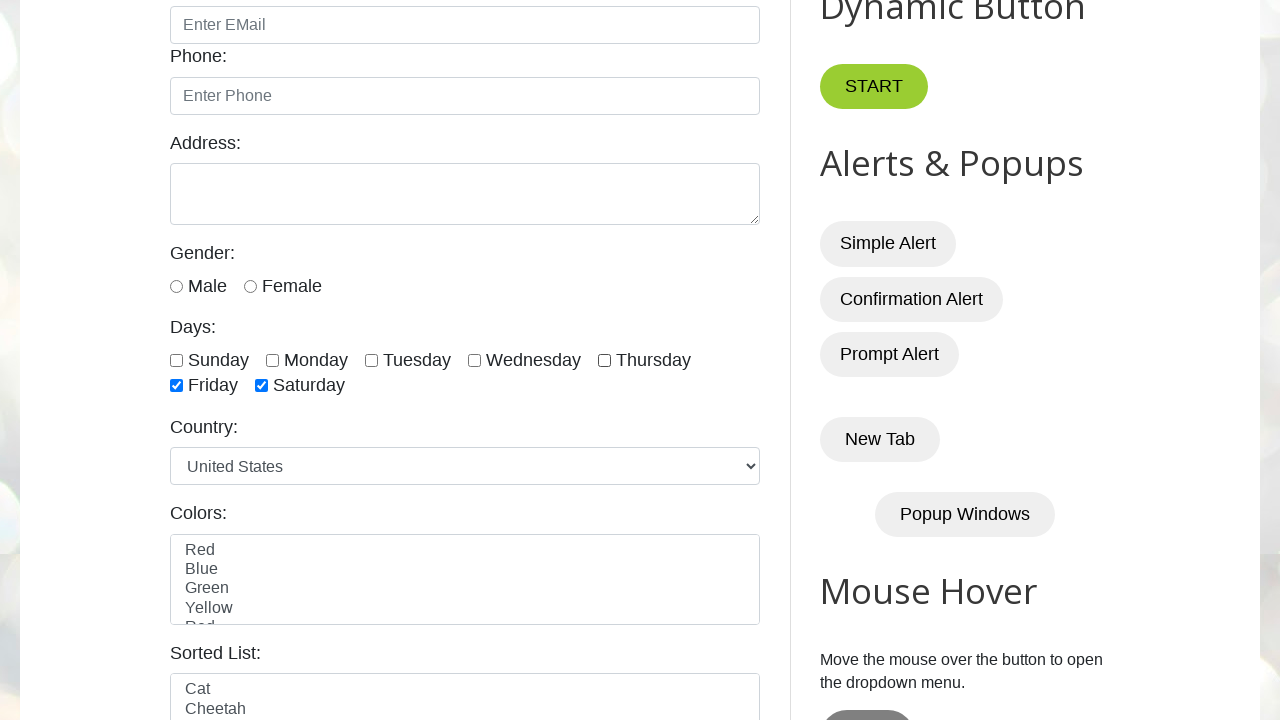

Clicked checkbox 6 in scenario 2 at (176, 386) on xpath=//input[@class='form-check-input' and @type='checkbox'] >> nth=5
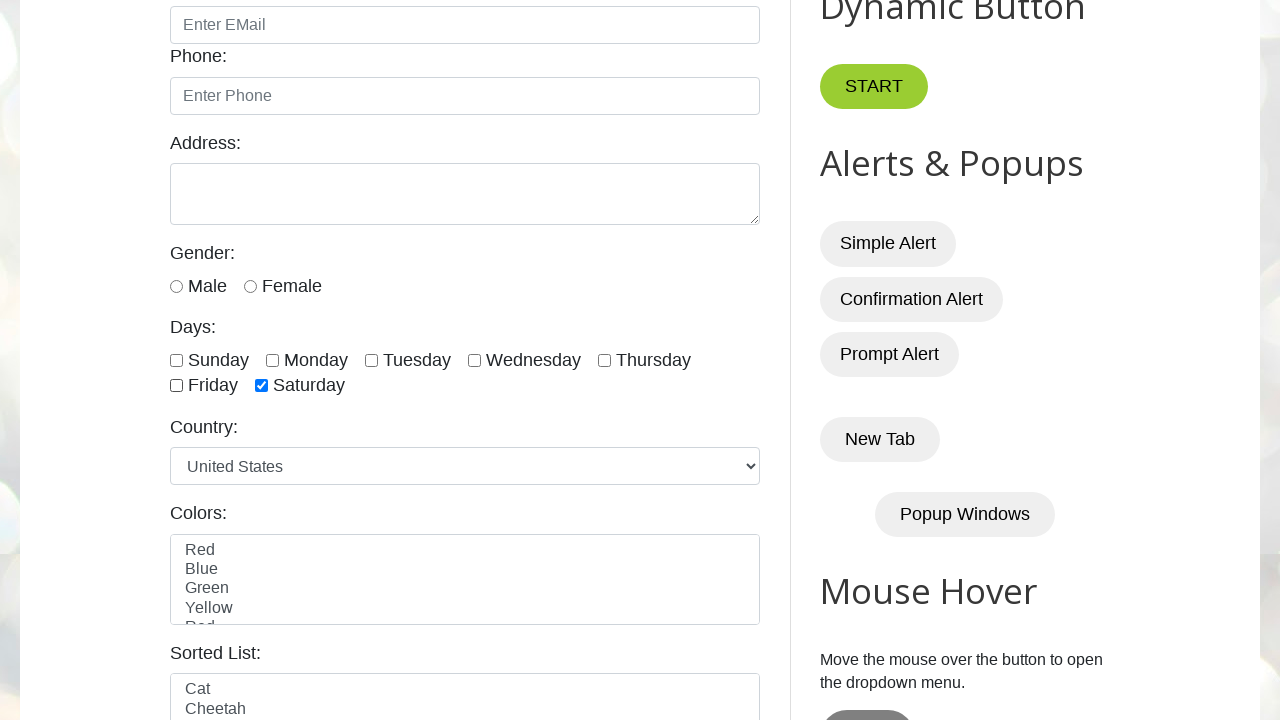

Retrieved checkbox ID: friday
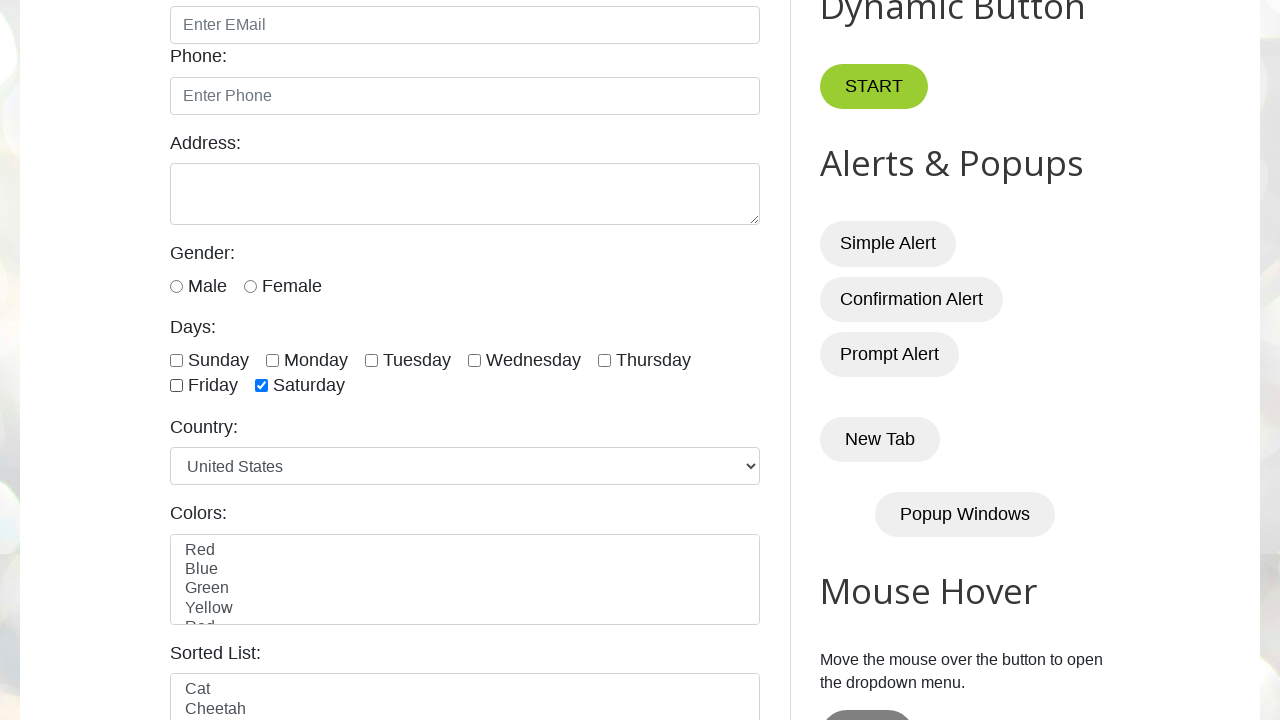

Checkbox ID: friday | Visible: True
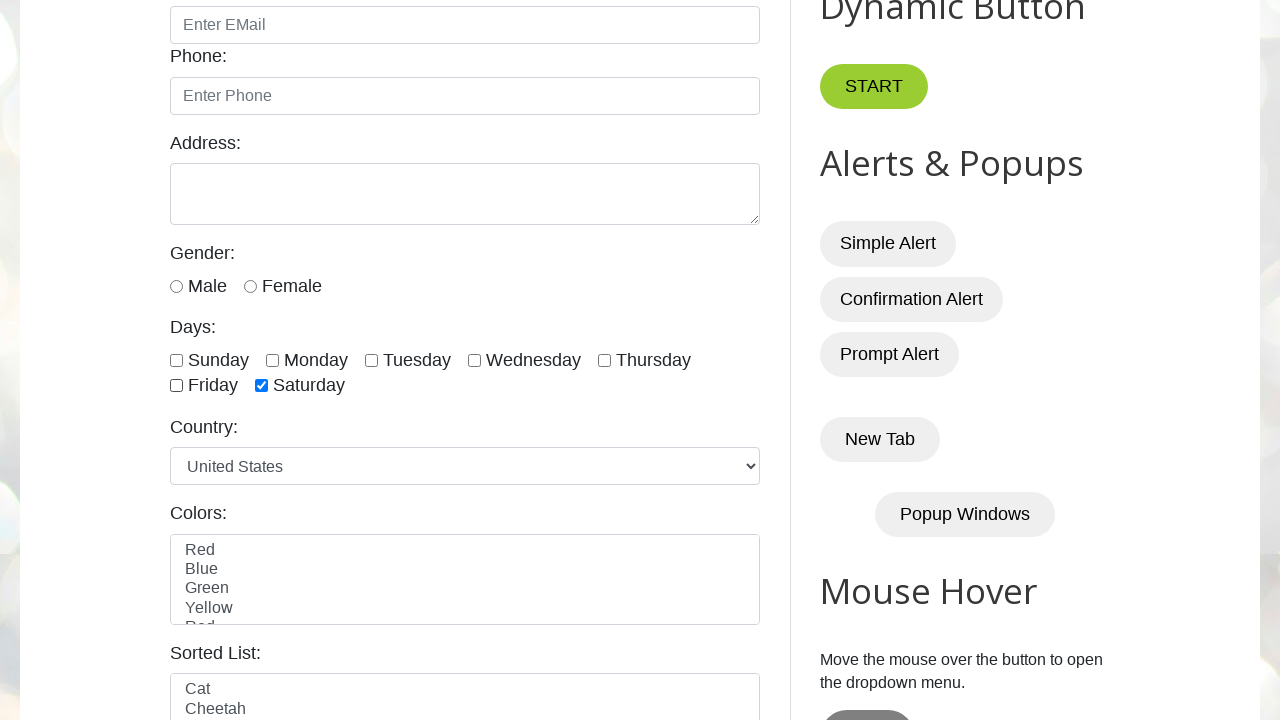

Clicked checkbox 7 in scenario 2 at (262, 386) on xpath=//input[@class='form-check-input' and @type='checkbox'] >> nth=6
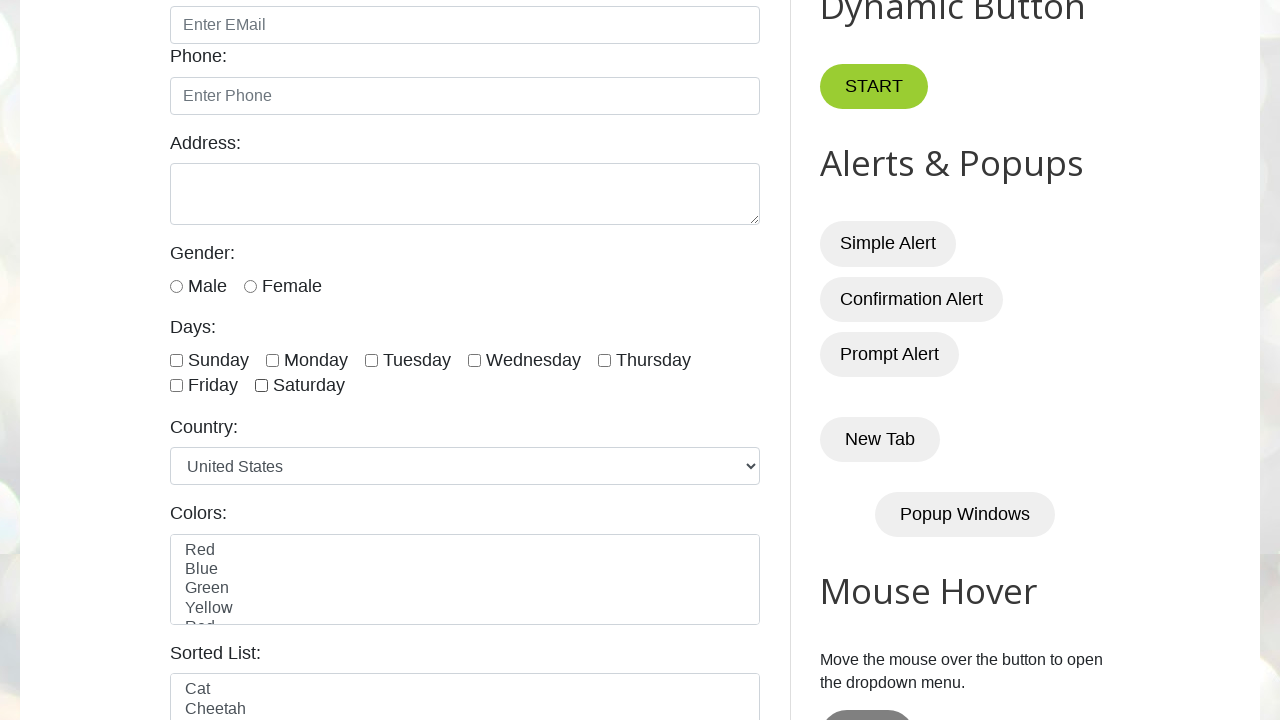

Retrieved checkbox ID: saturday
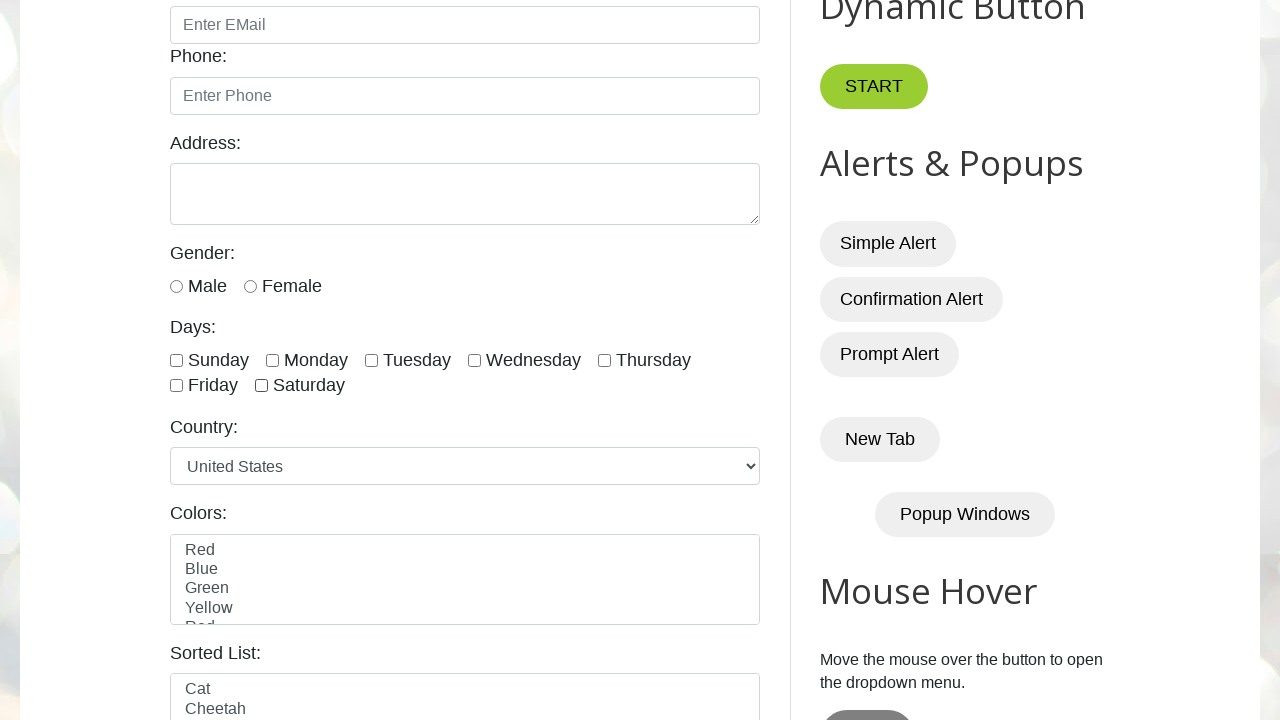

Checkbox ID: saturday | Visible: True
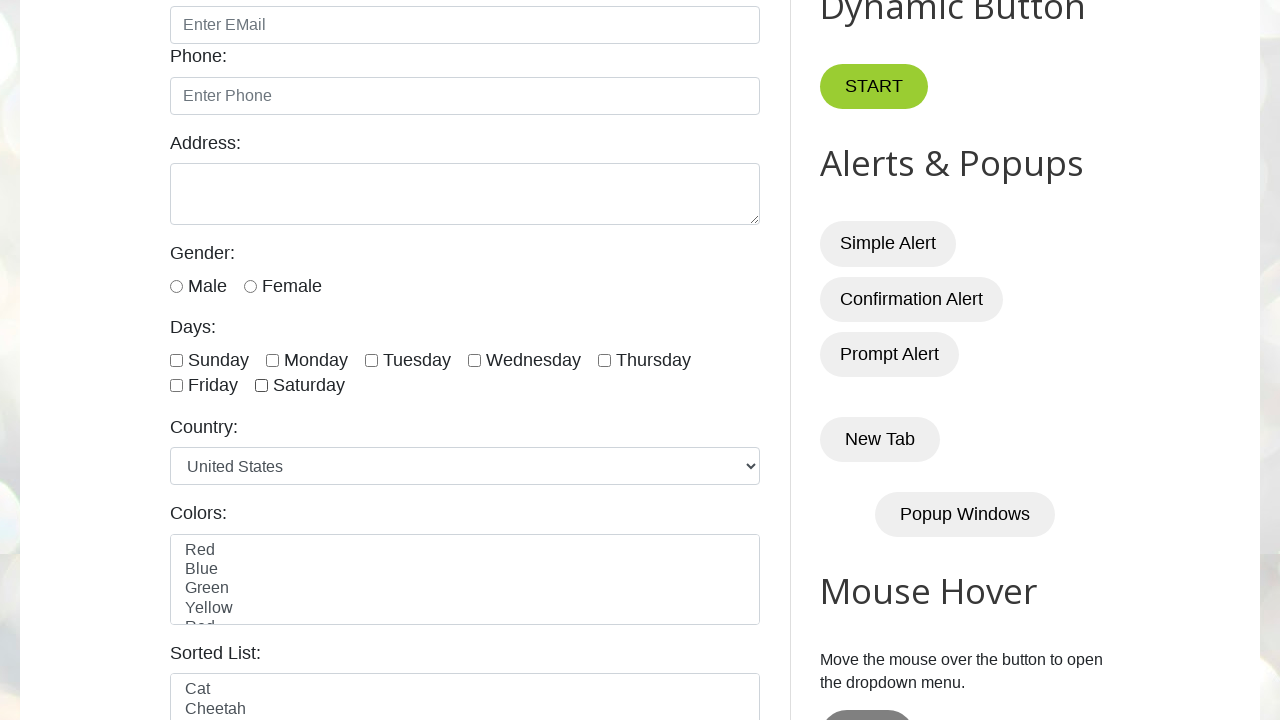

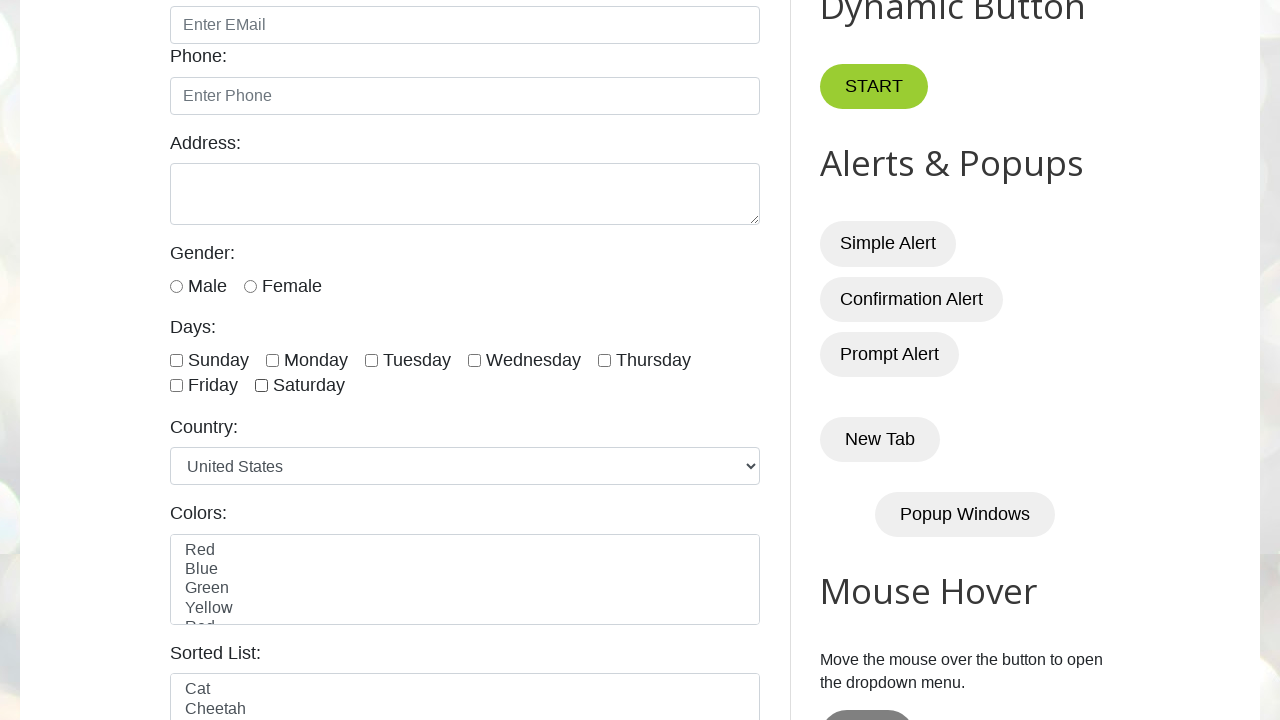